Alternative test for multiple window handling using a different approach to identify and switch between windows

Starting URL: https://the-internet.herokuapp.com/windows

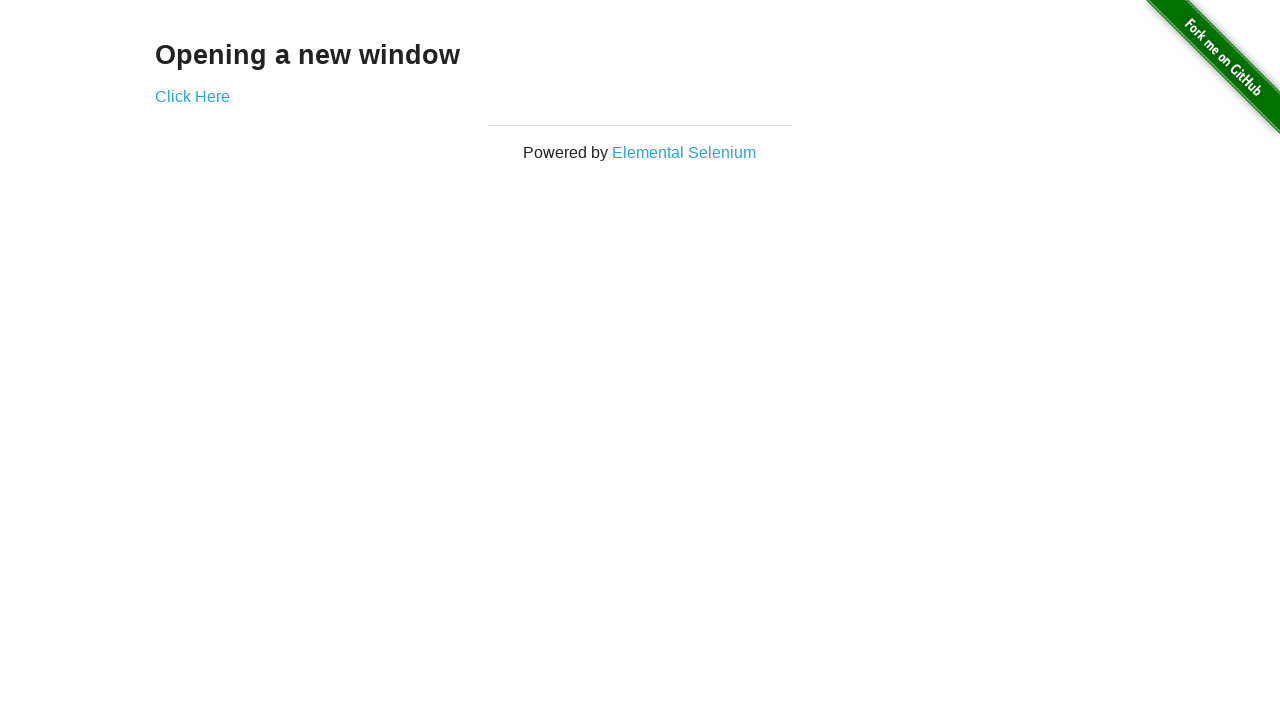

Clicked link to open new window at (192, 96) on .example a
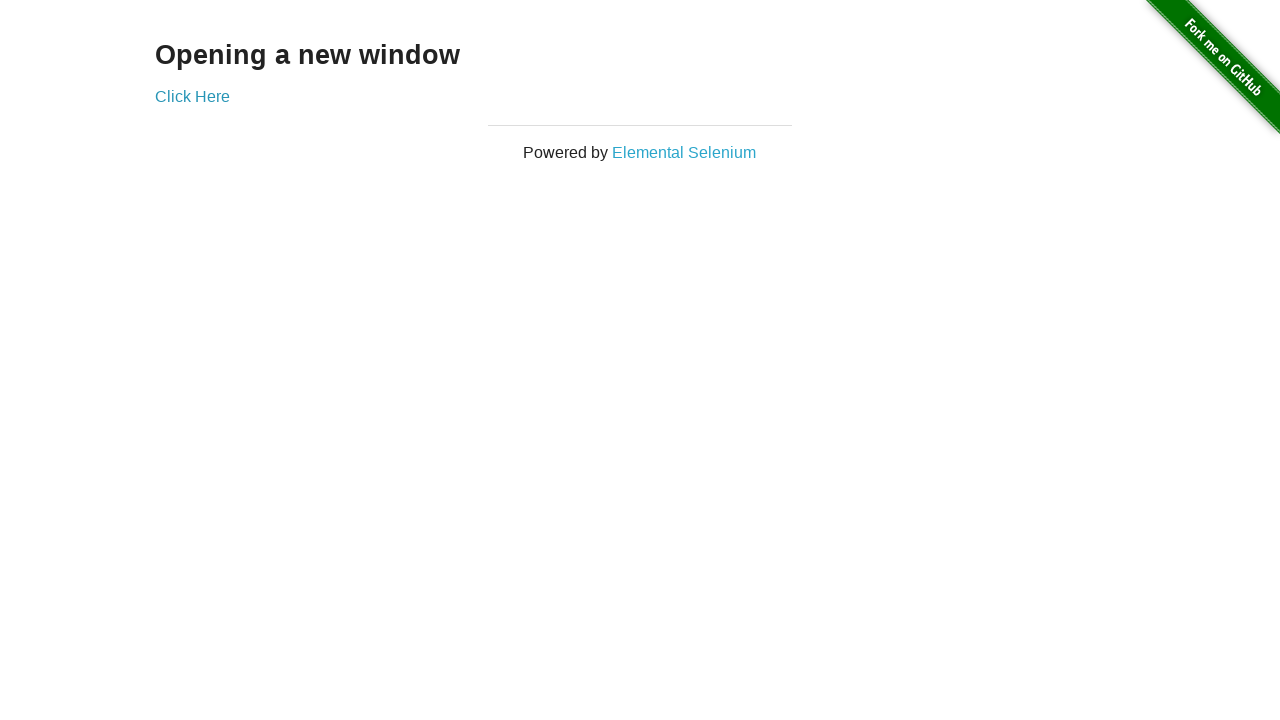

Waited for new window to open
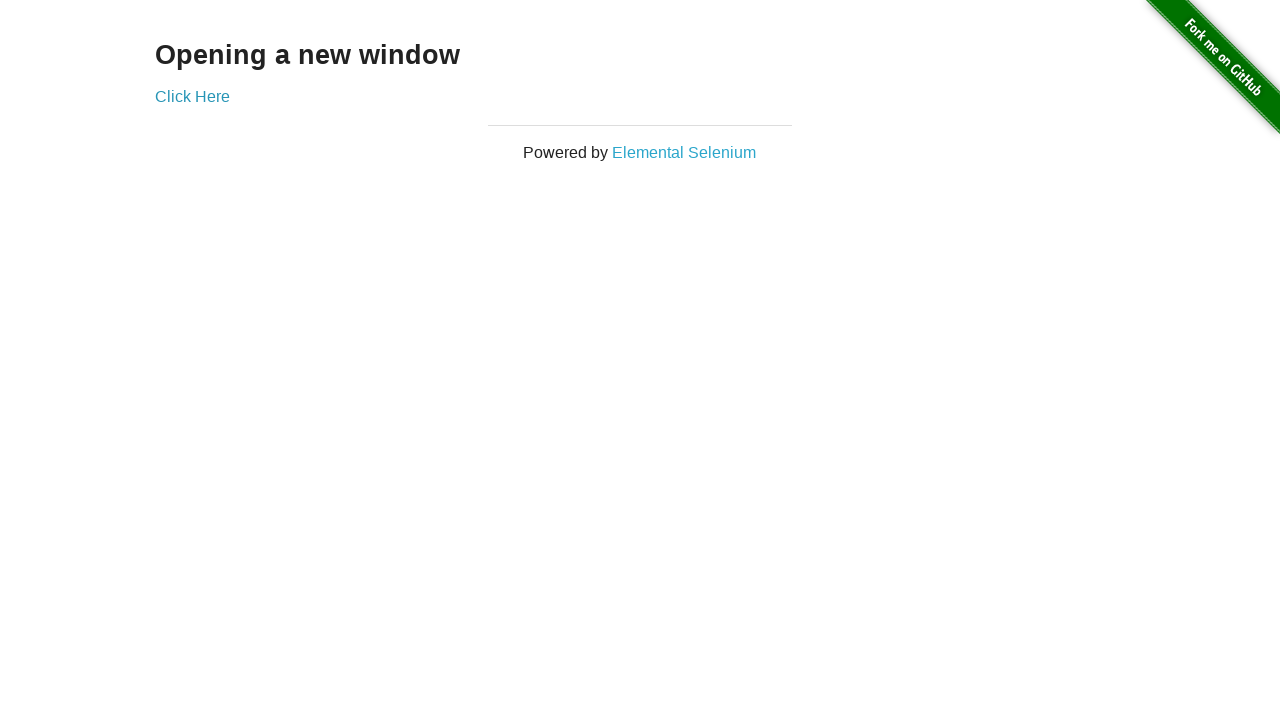

Identified new window from context pages
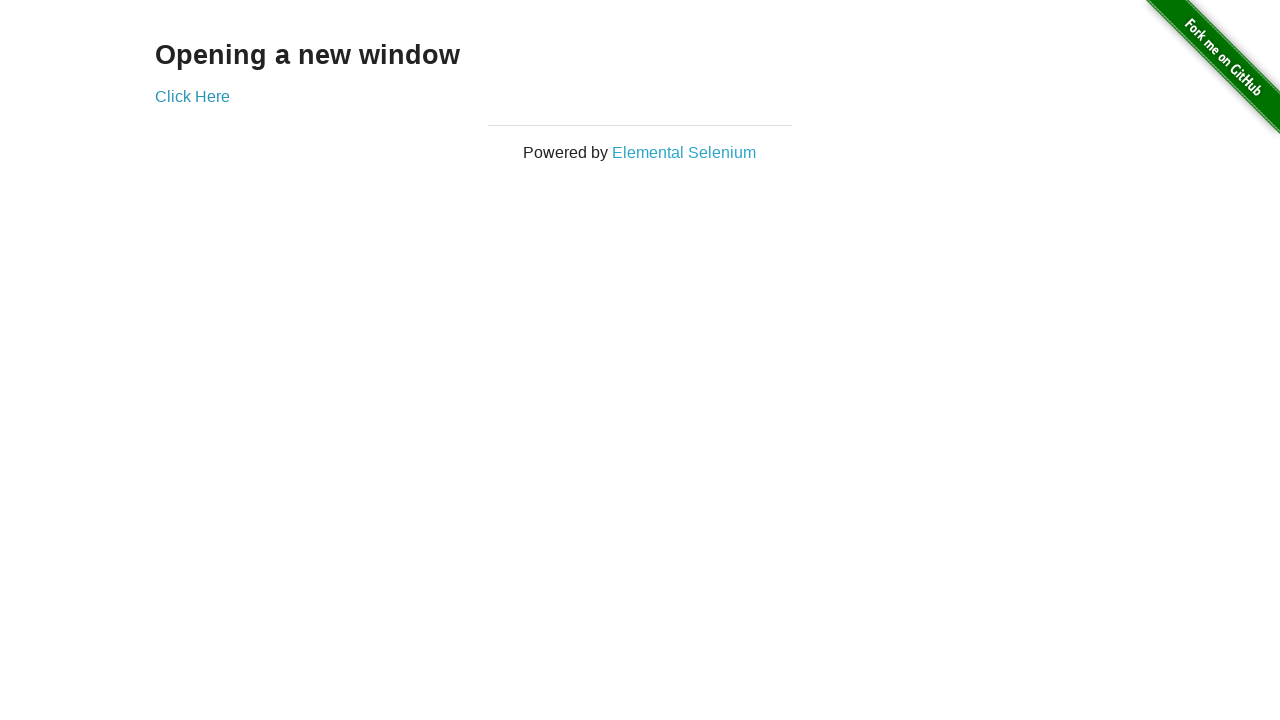

Verified original window title is 'The Internet'
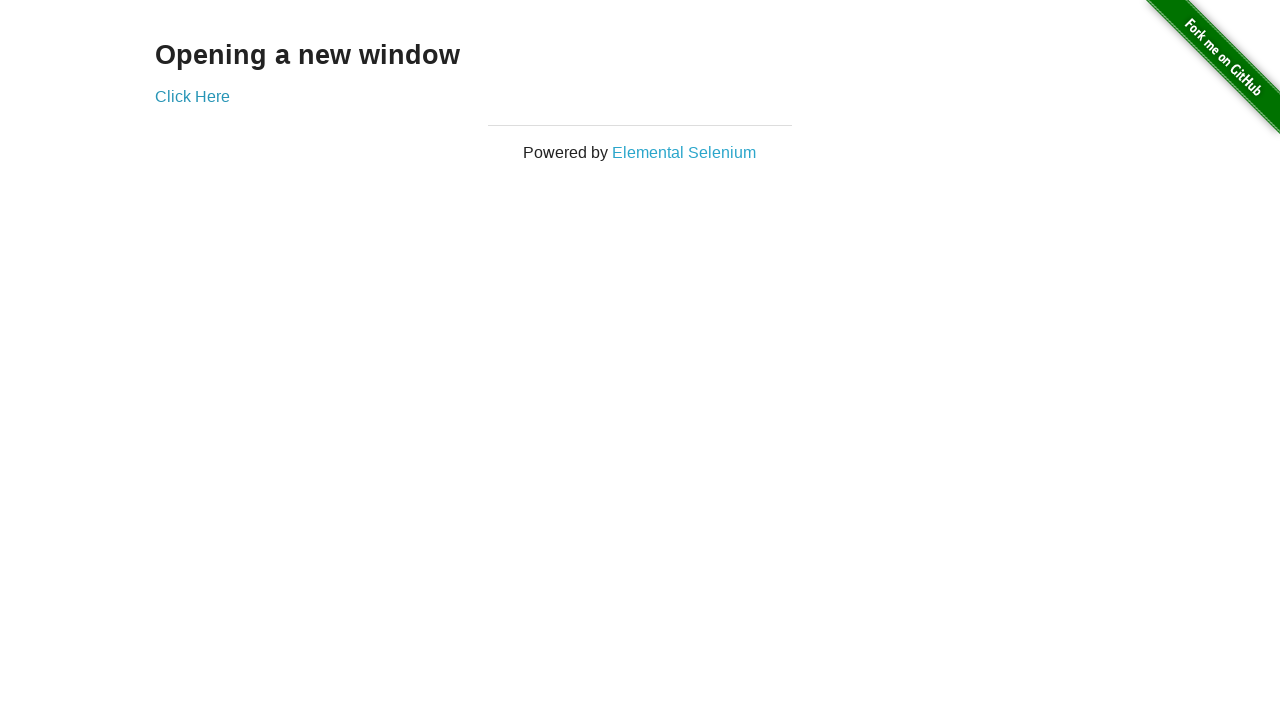

Waited for new window to load completely
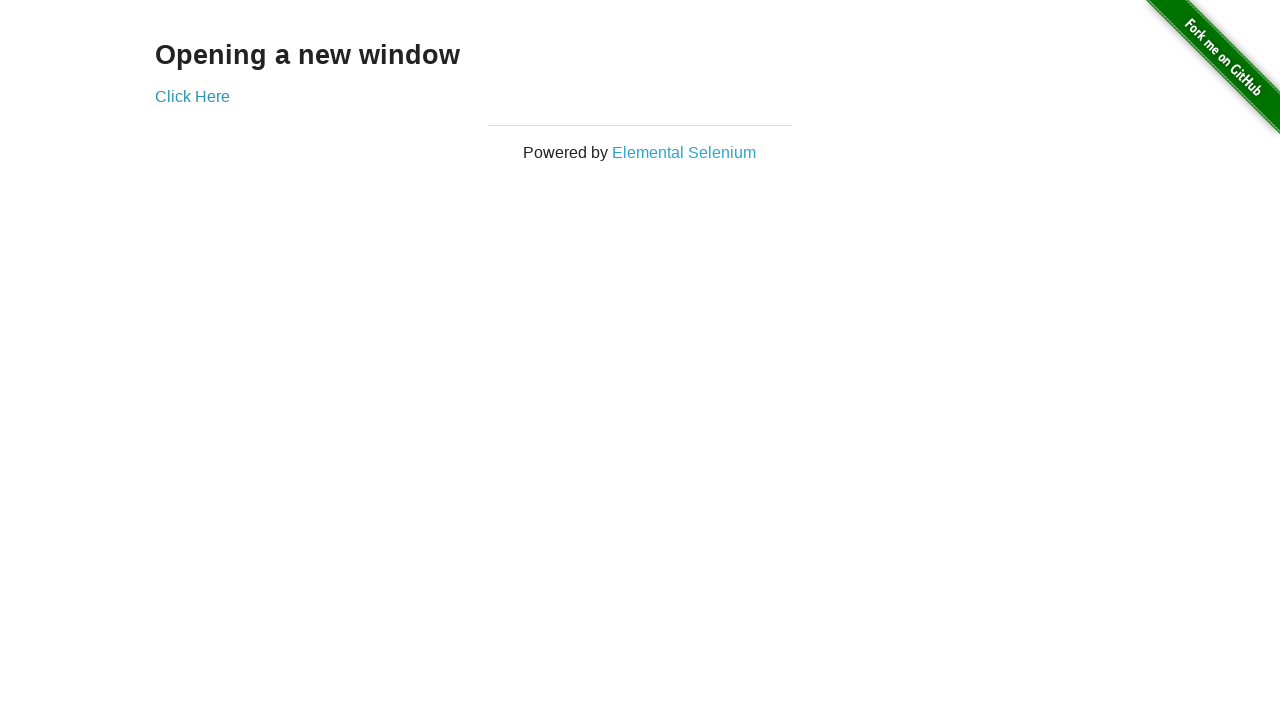

Verified new window title is 'New Window'
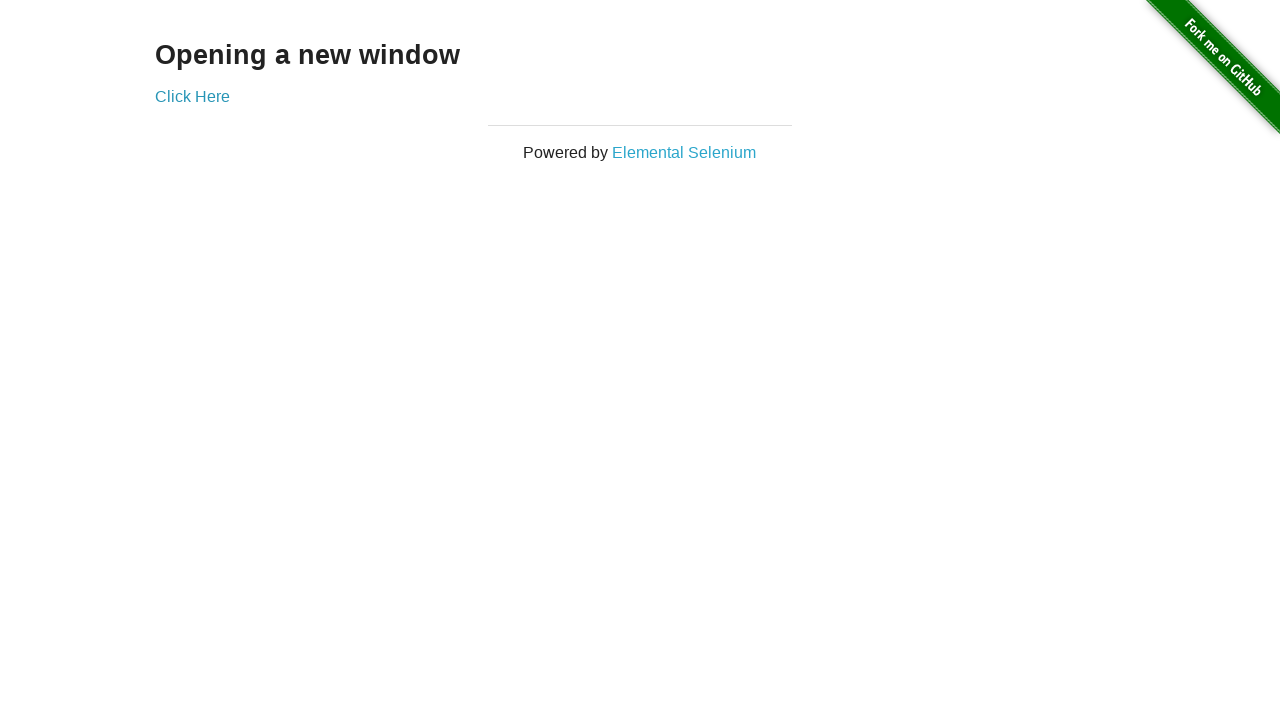

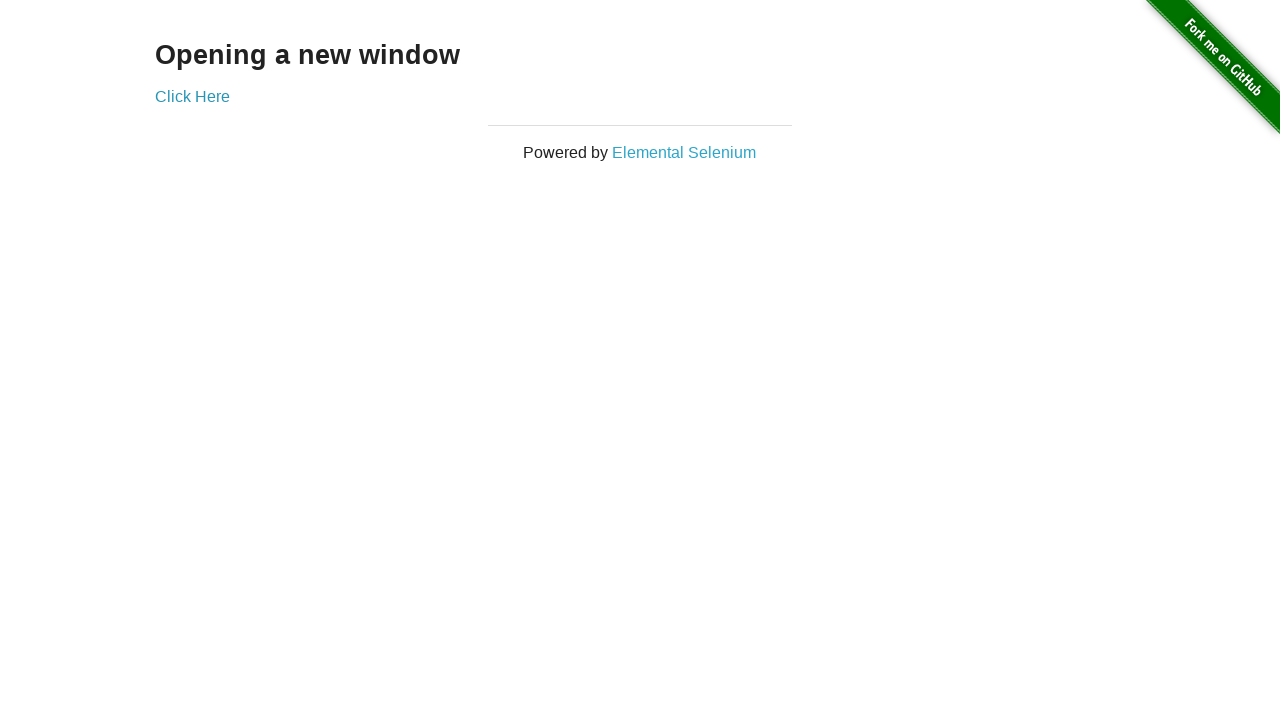